Tests navigation menu functionality by clicking through four menu items on a personal website

Starting URL: https://radimstudeny.cz

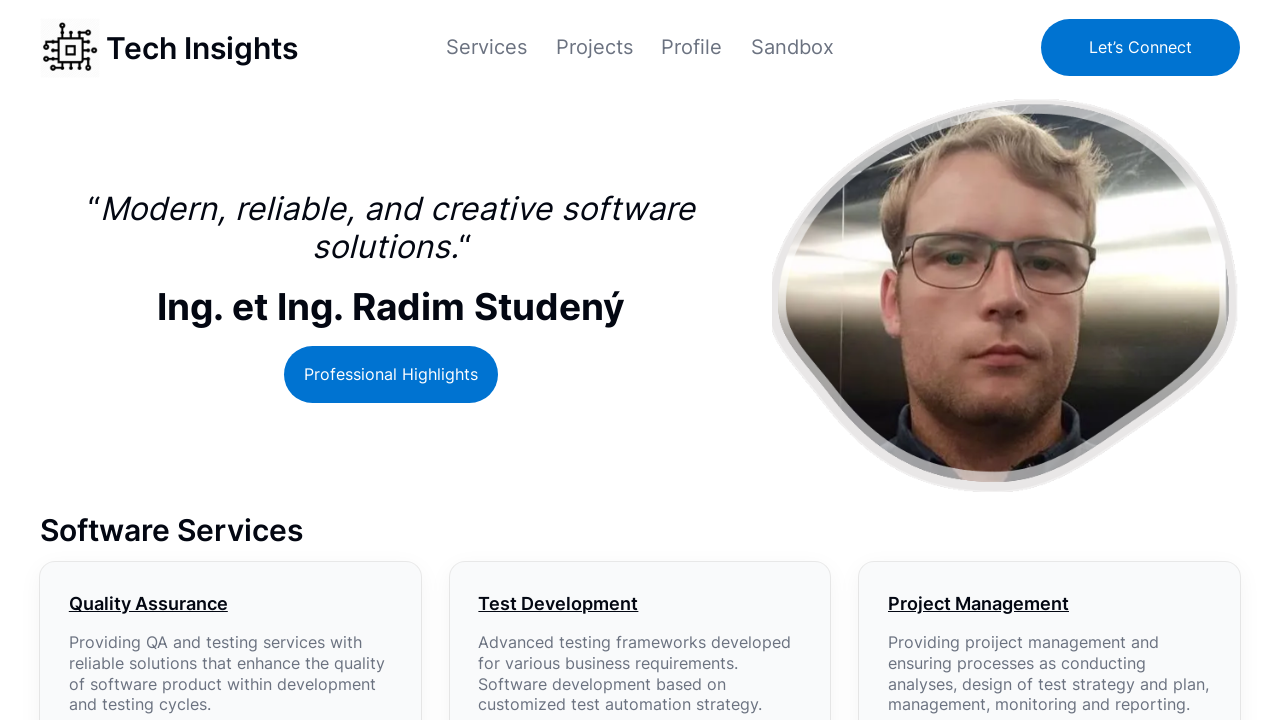

Clicked menu item at xpath //*[@id='modal-1-content']/ul/li[1]/a/span at (486, 47) on xpath=//*[@id='modal-1-content']/ul/li[1]/a/span
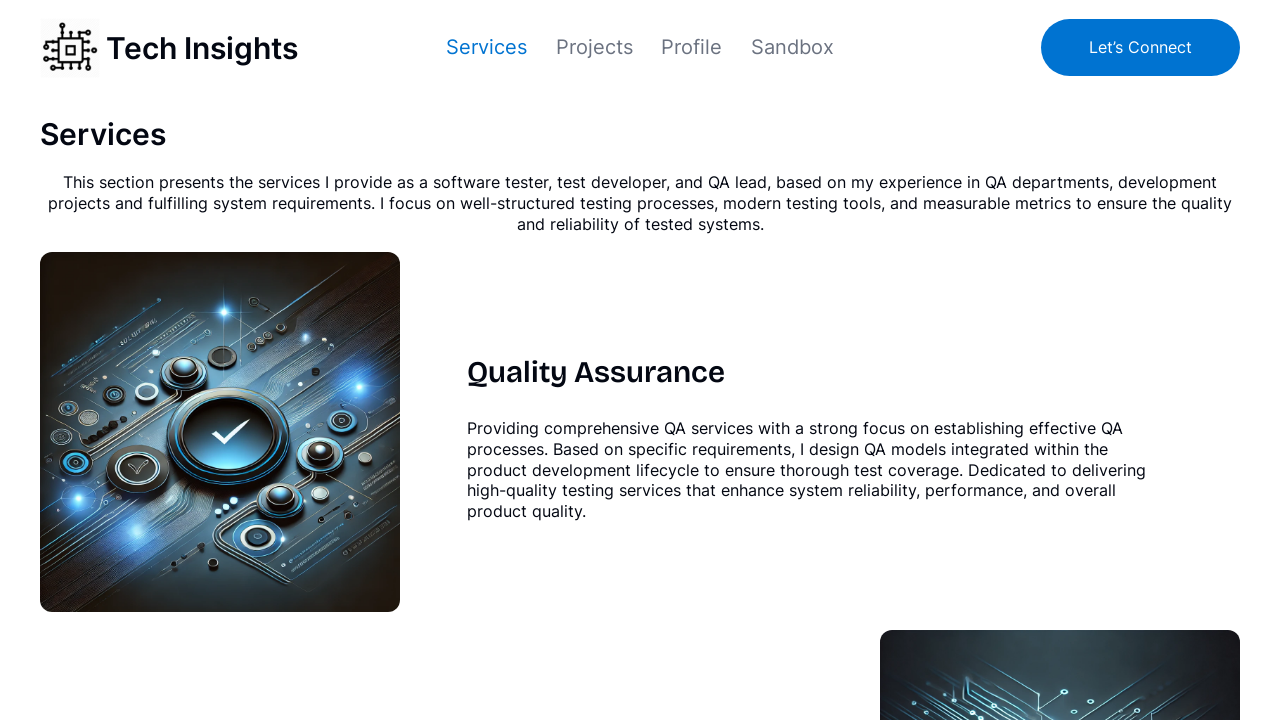

Waited 2 seconds for page to load
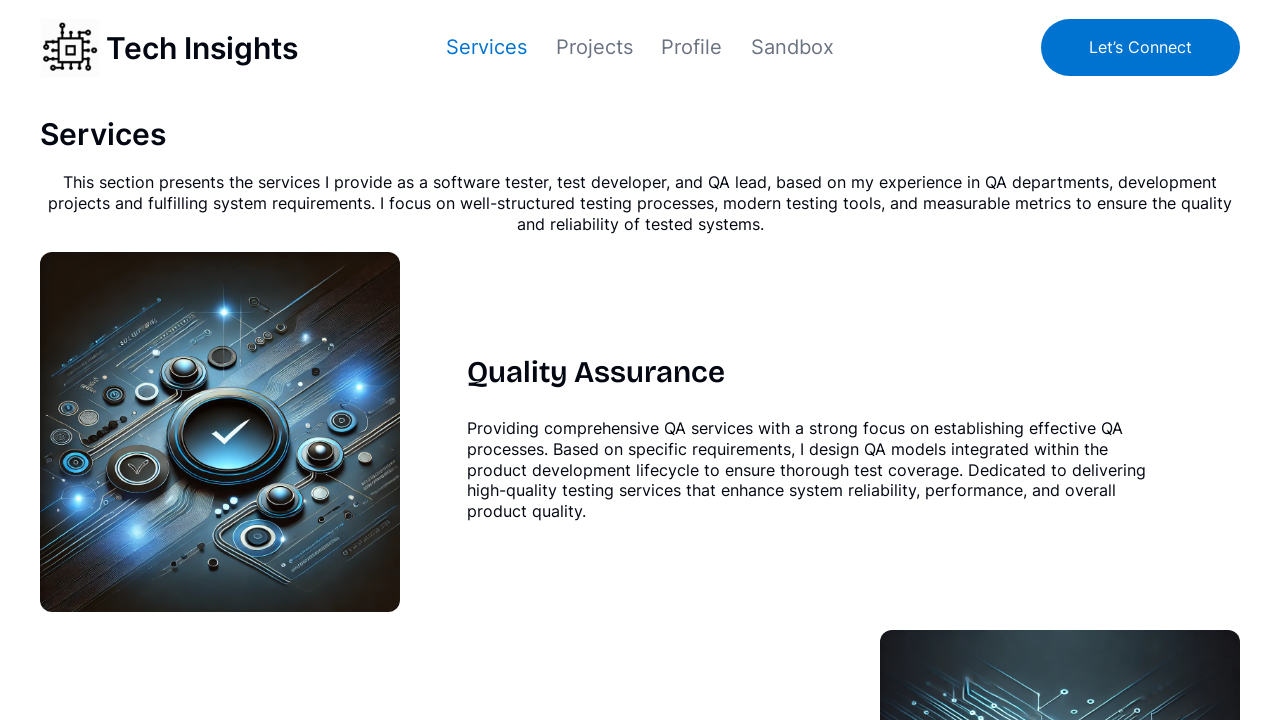

Clicked menu item at xpath //*[@id='modal-1-content']/ul/li[2]/a/span at (594, 47) on xpath=//*[@id='modal-1-content']/ul/li[2]/a/span
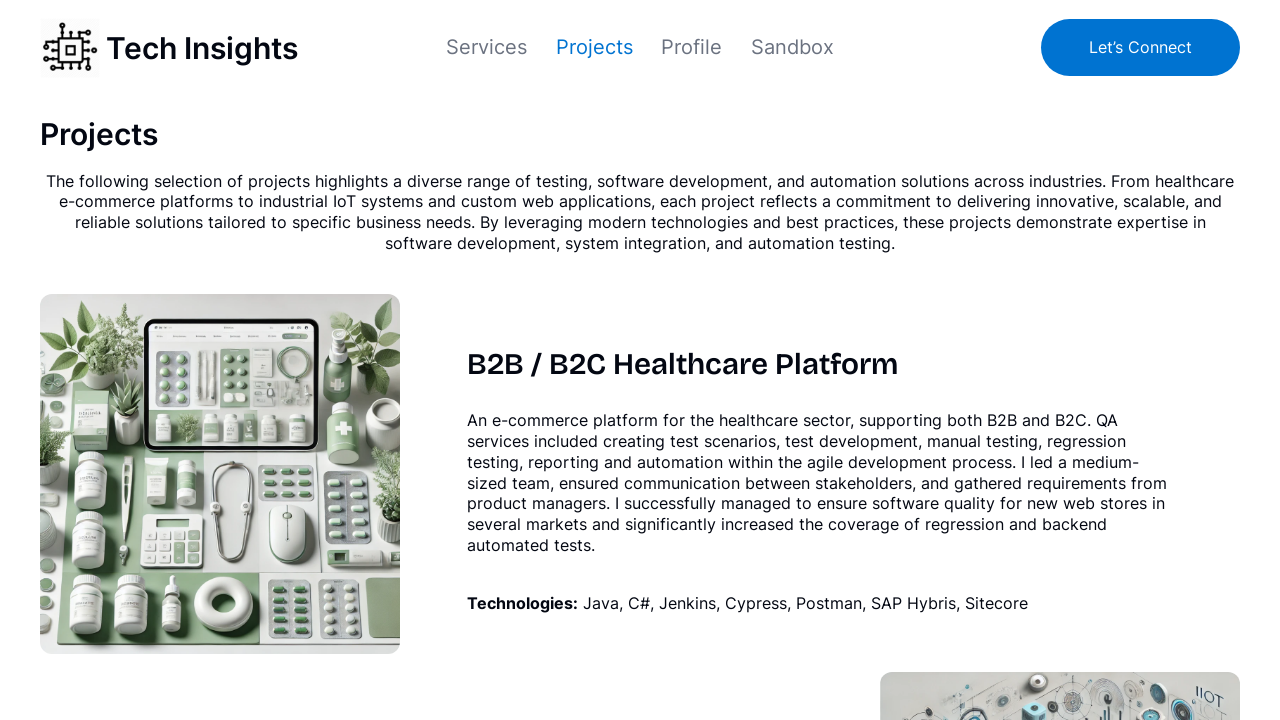

Waited 2 seconds for page to load
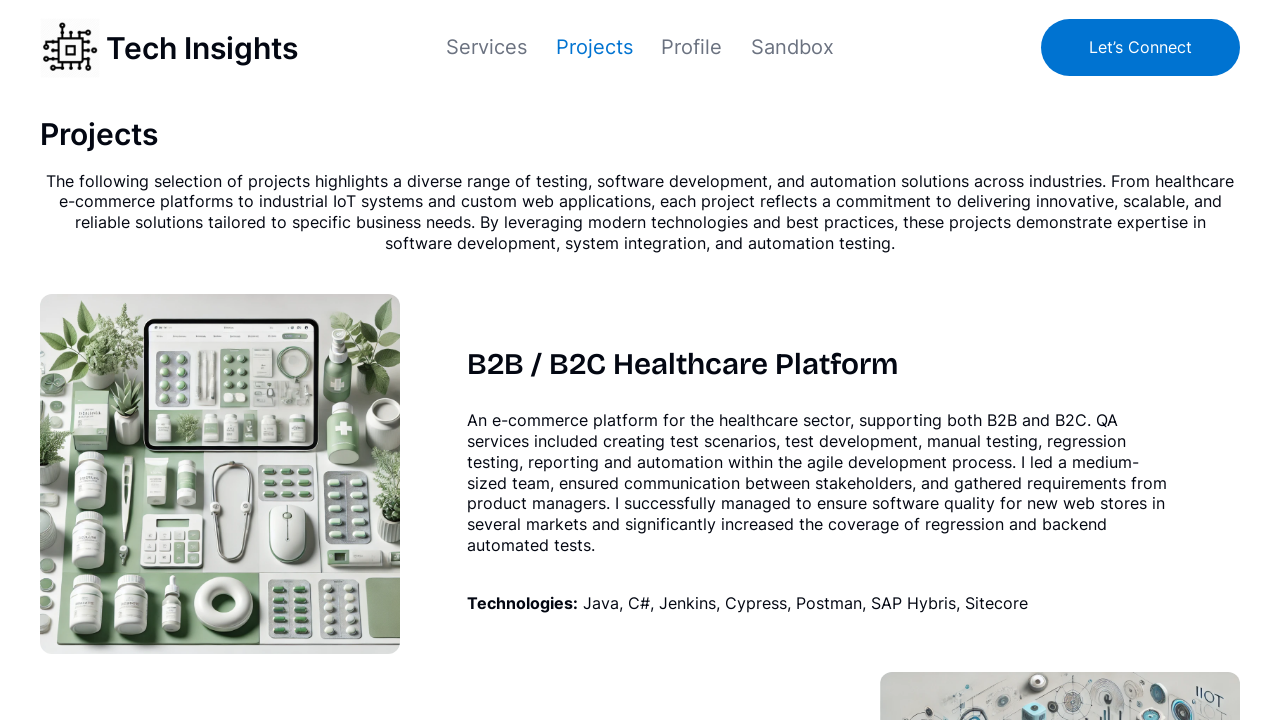

Clicked menu item at xpath //*[@id='modal-1-content']/ul/li[3]/a/span at (692, 47) on xpath=//*[@id='modal-1-content']/ul/li[3]/a/span
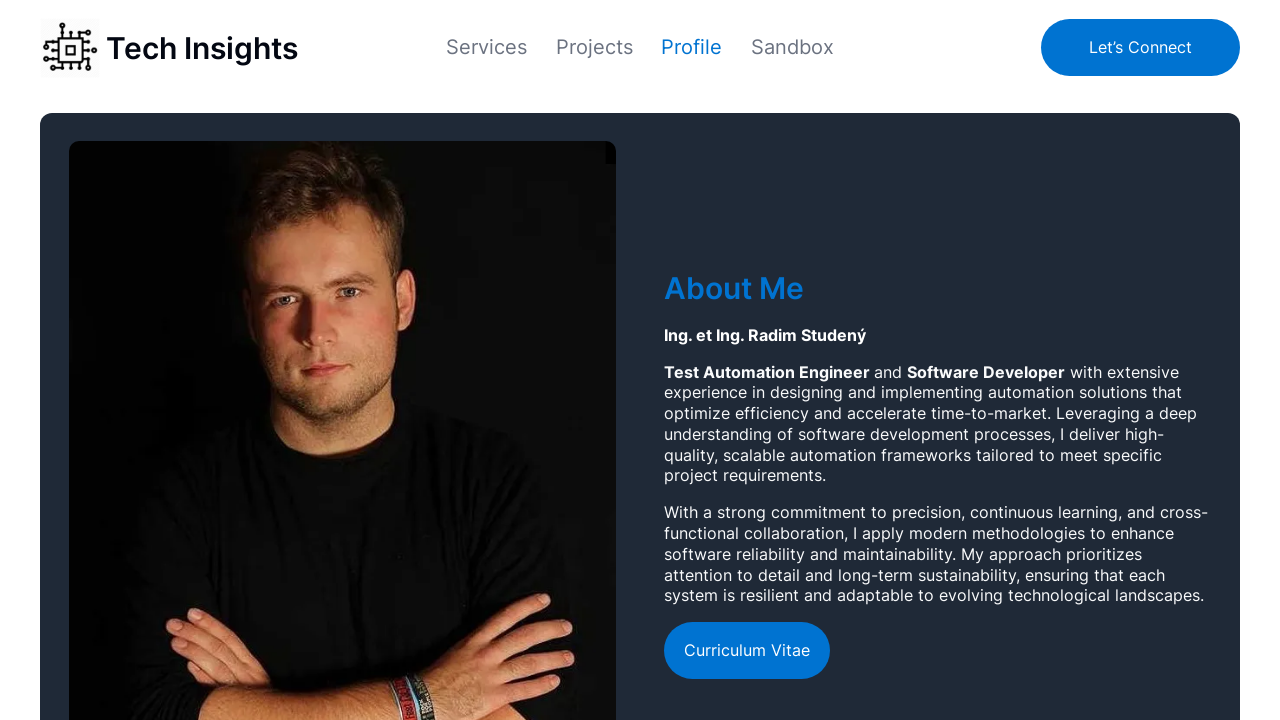

Waited 2 seconds for page to load
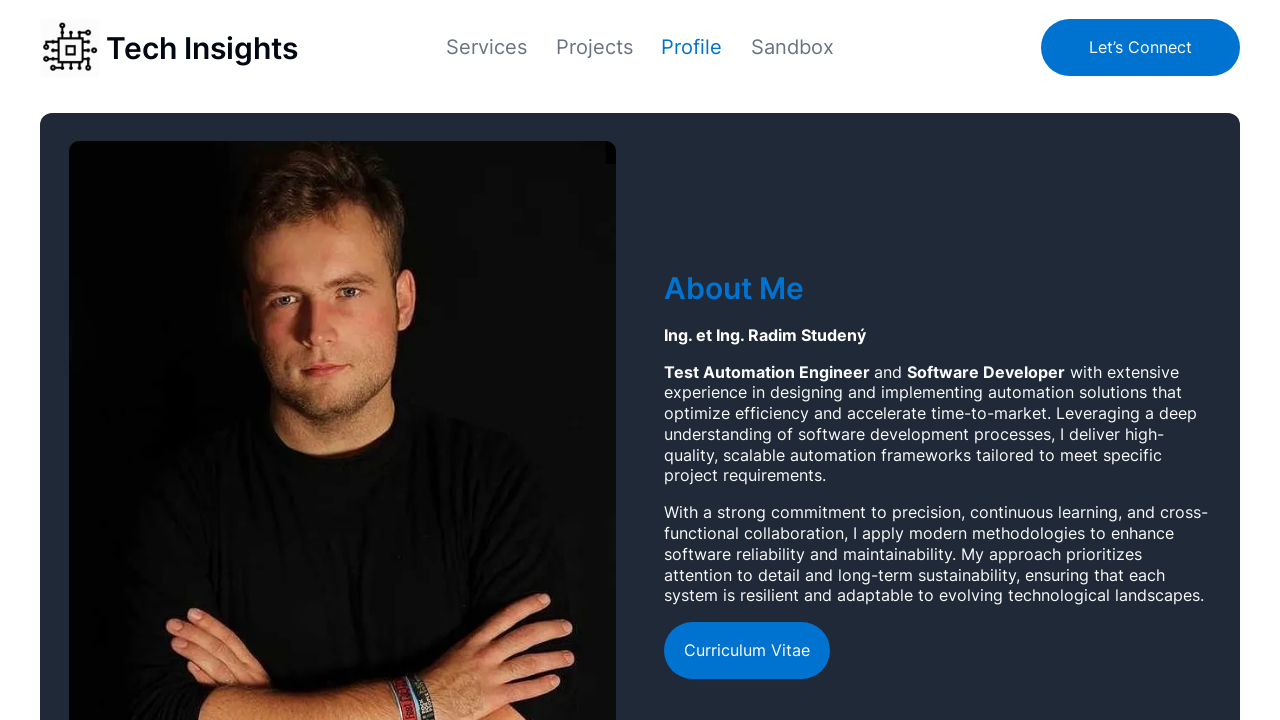

Clicked menu item at xpath //*[@id='modal-1-content']/ul/li[4]/a/span at (793, 47) on xpath=//*[@id='modal-1-content']/ul/li[4]/a/span
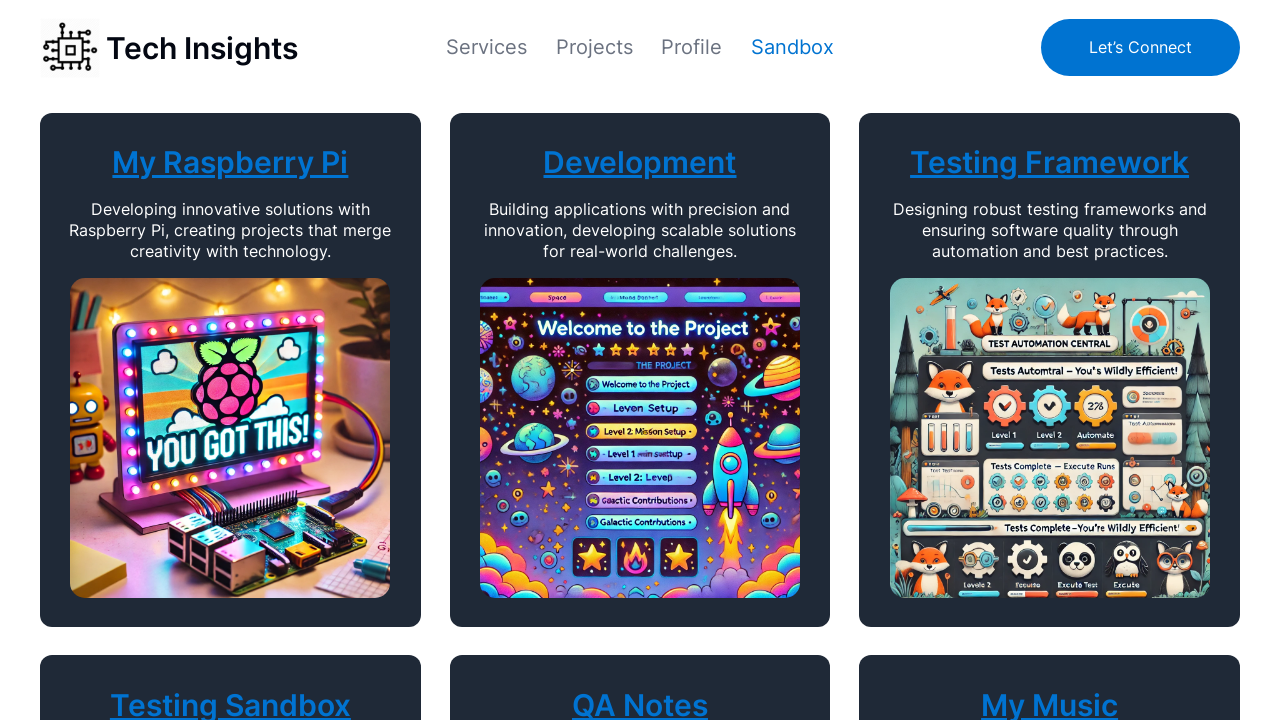

Waited 2 seconds for page to load
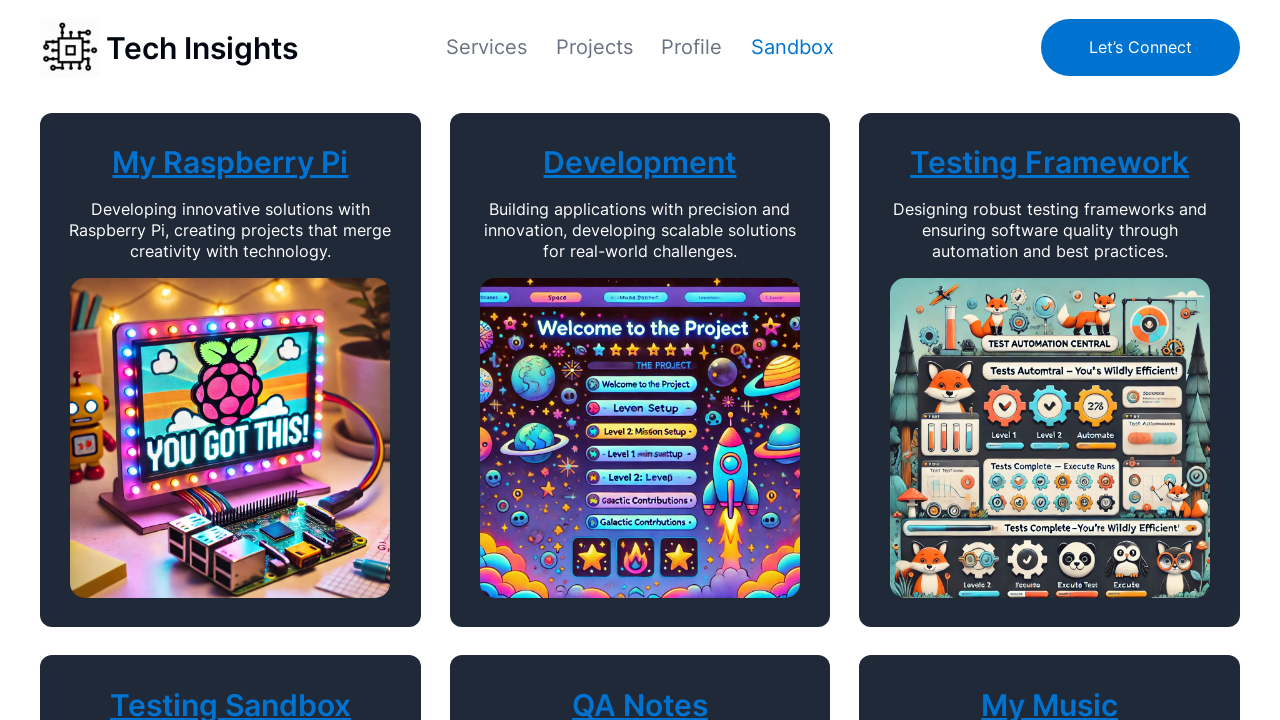

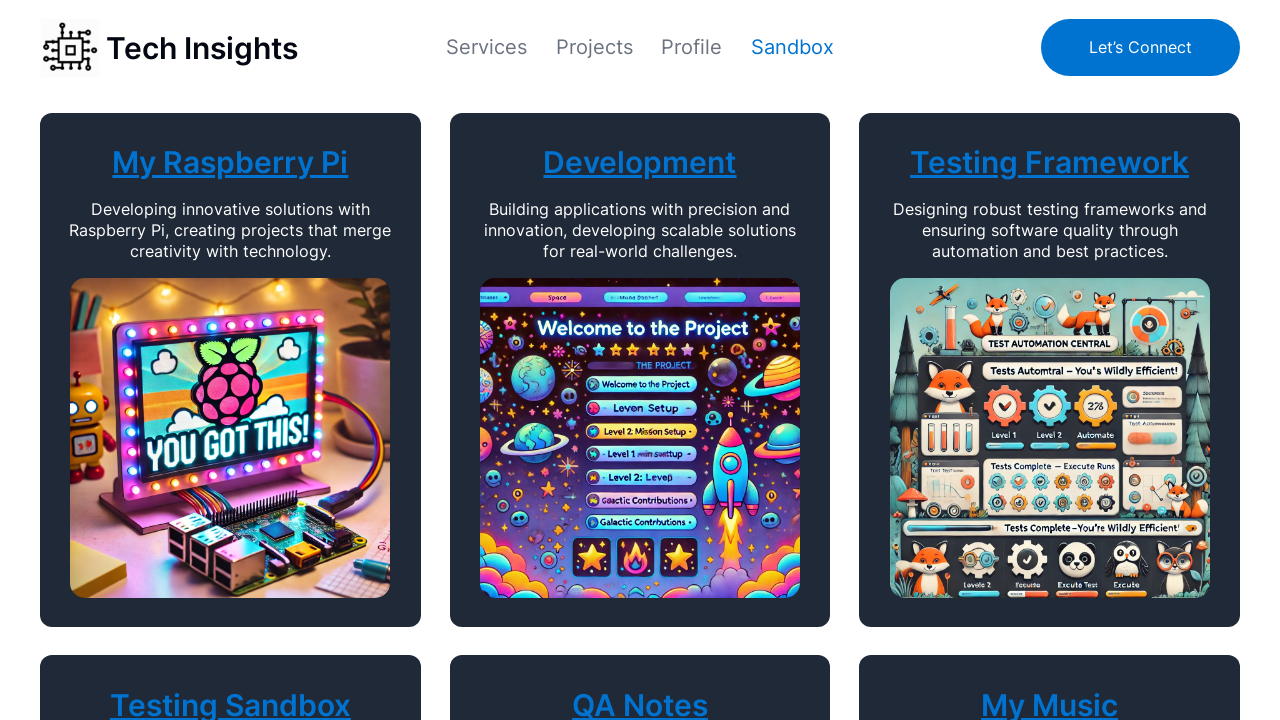